Tests product search functionality, navigates to a T-Shirt product page, clicks personalize button, and interacts with a design tool iframe to add text heading

Starting URL: https://gamiz-wp.designnbuy.biz/

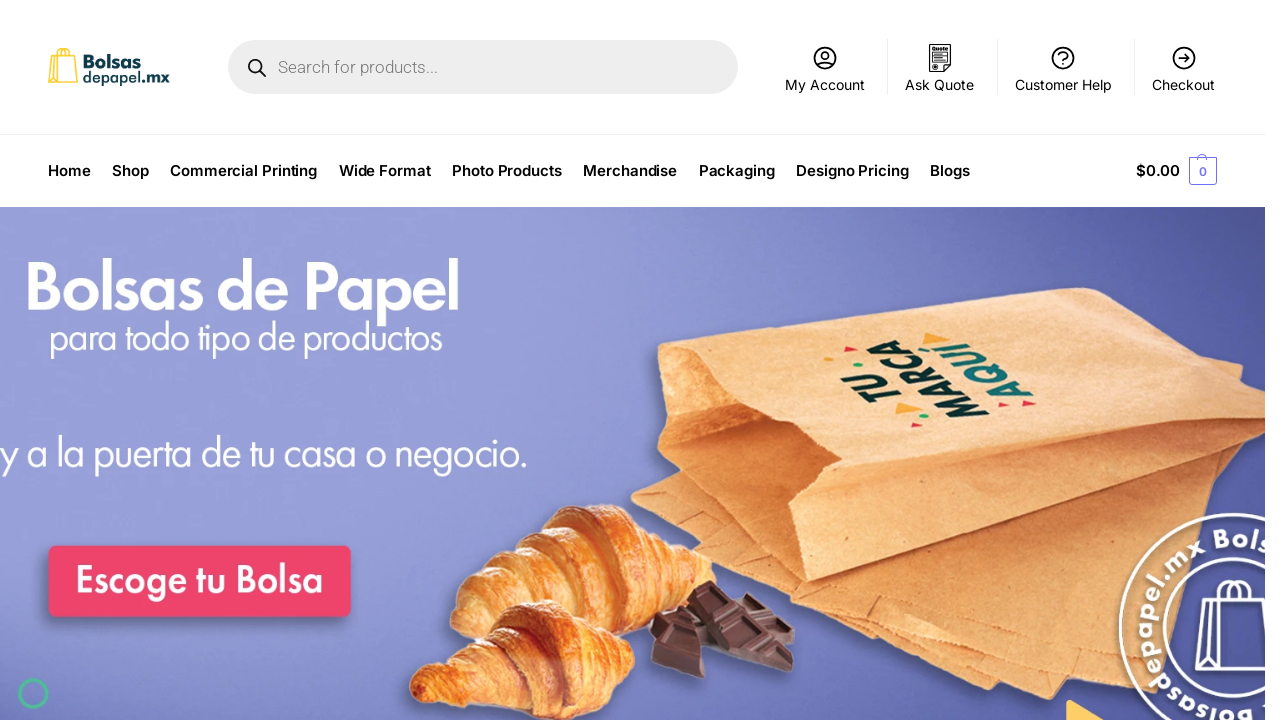

Clicked on product search input field at (483, 67) on #dgwt-wcas-search-input-1
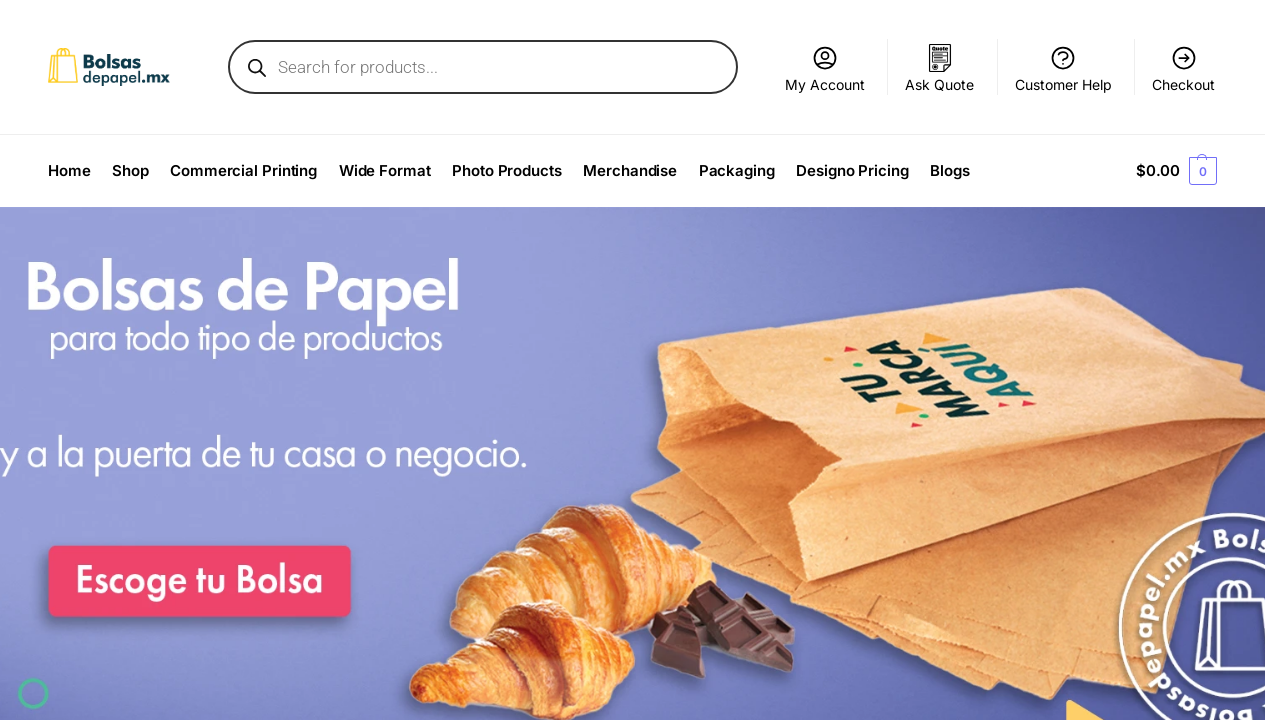

Filled search field with 'T-Shirt (QA)' on #dgwt-wcas-search-input-1
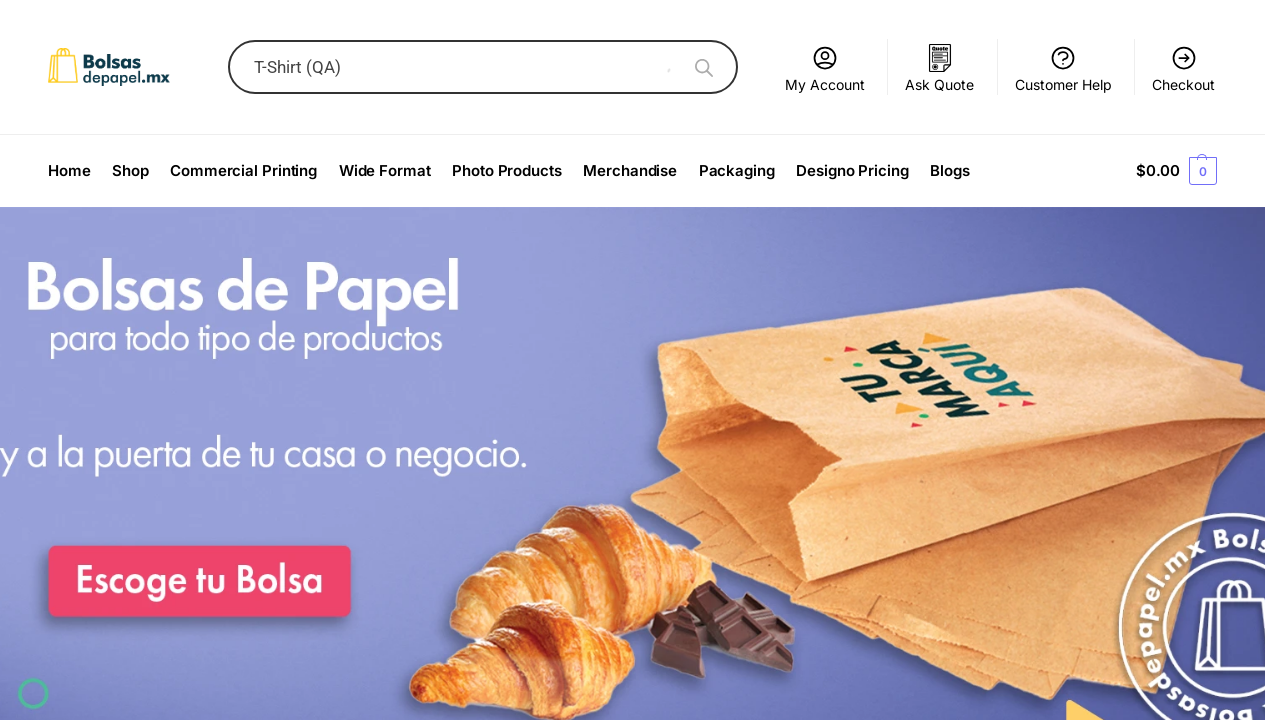

Clicked on T-Shirt (QA) search result at (338, 135) on .dgwt-wcas-st-title >> internal:has-text="T-Shirt (QA)"i
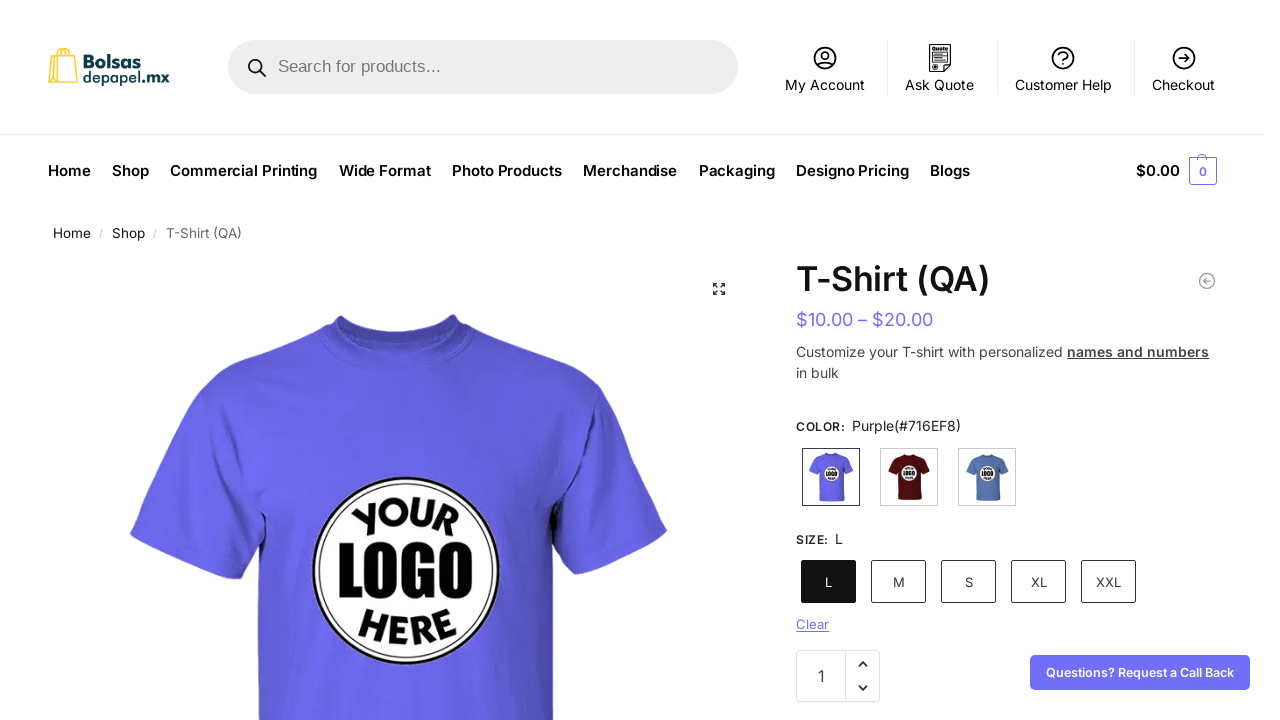

Clicked personalize button to open design tool at (1007, 360) on internal:role=button[name="personalize"i]
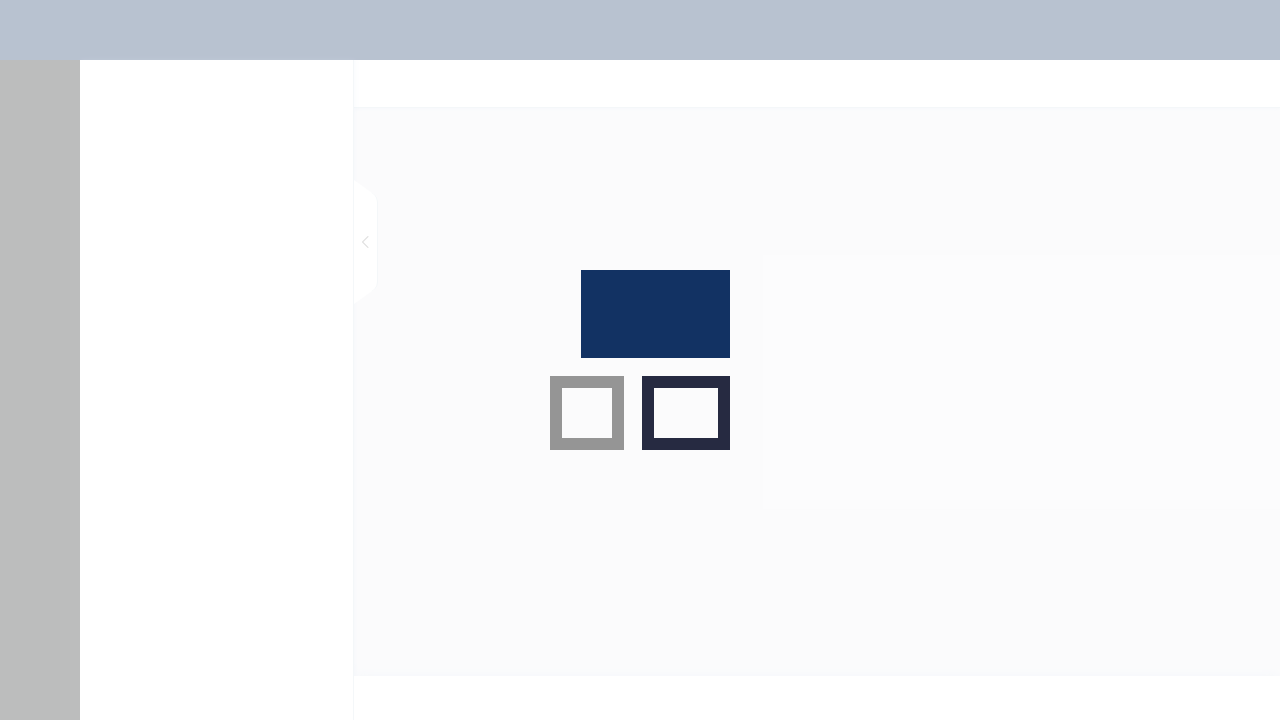

Waited for initial modal close button to be visible
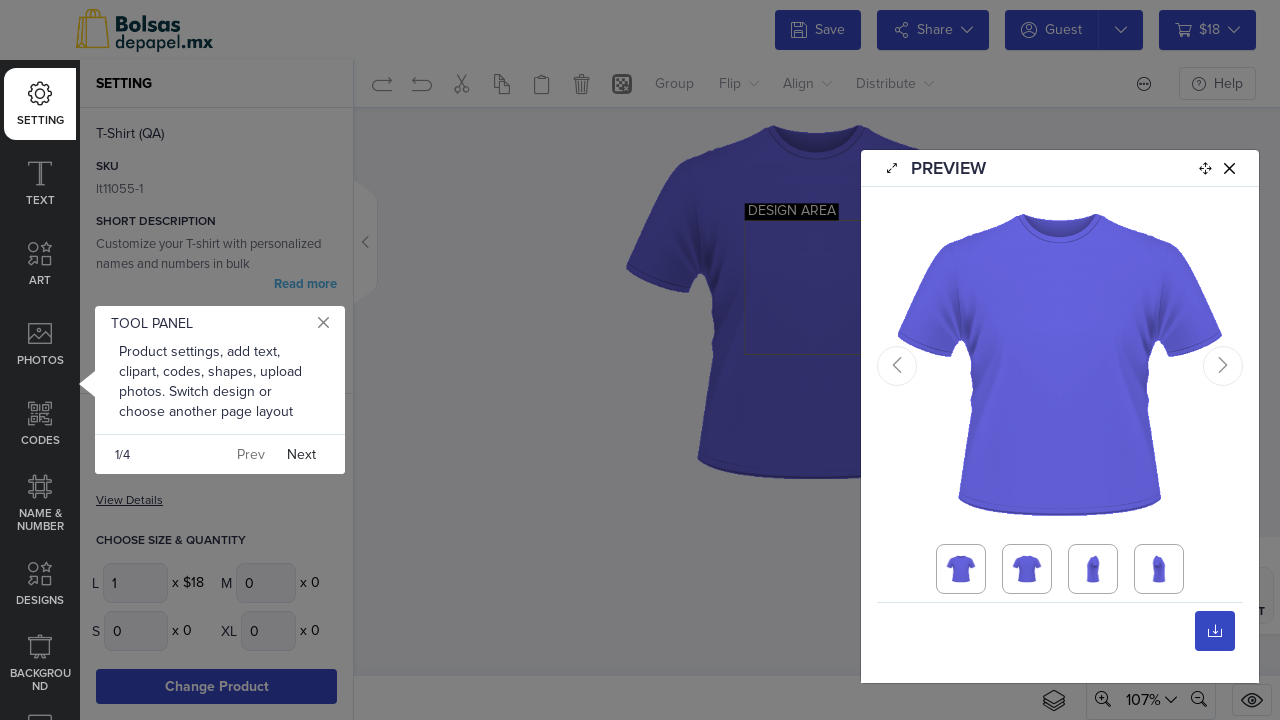

Closed initial modal in design tool iframe at (1230, 168) on #designtool_iframe >> internal:control=enter-frame >> button#close
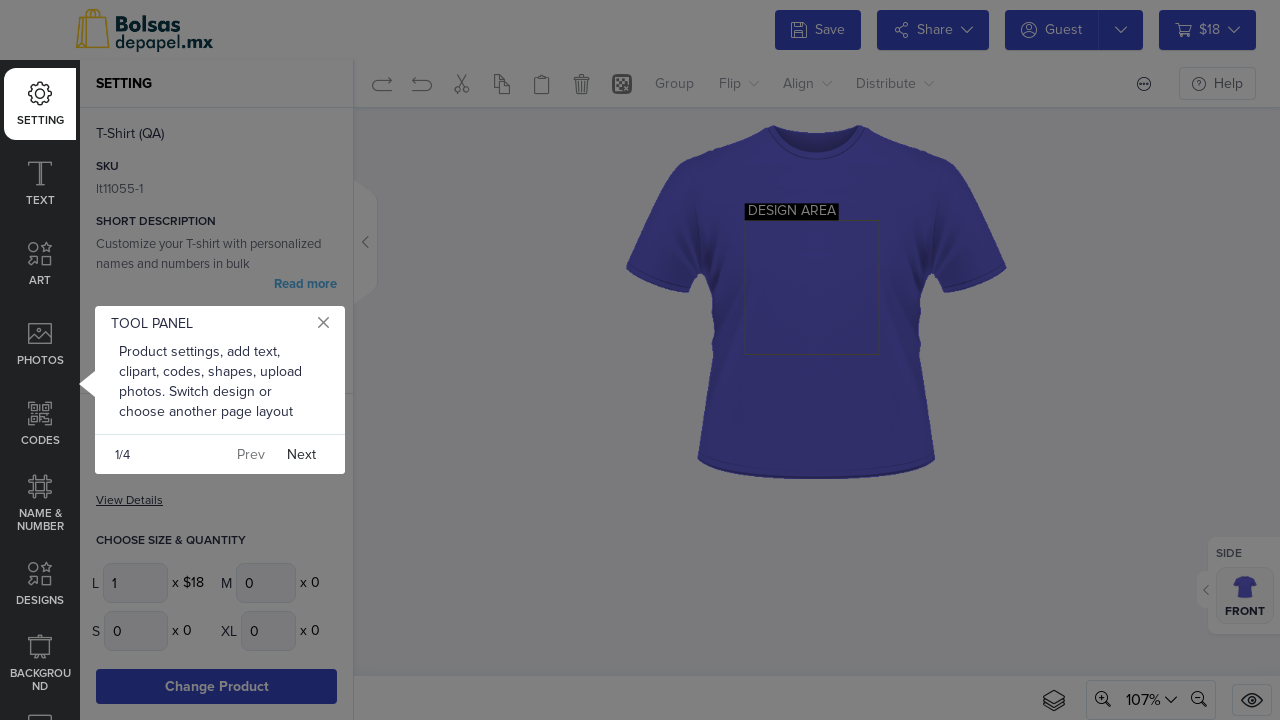

Closed Tool Panel modal at (324, 320) on #designtool_iframe >> internal:control=enter-frame >> div.modal-header:has-text(
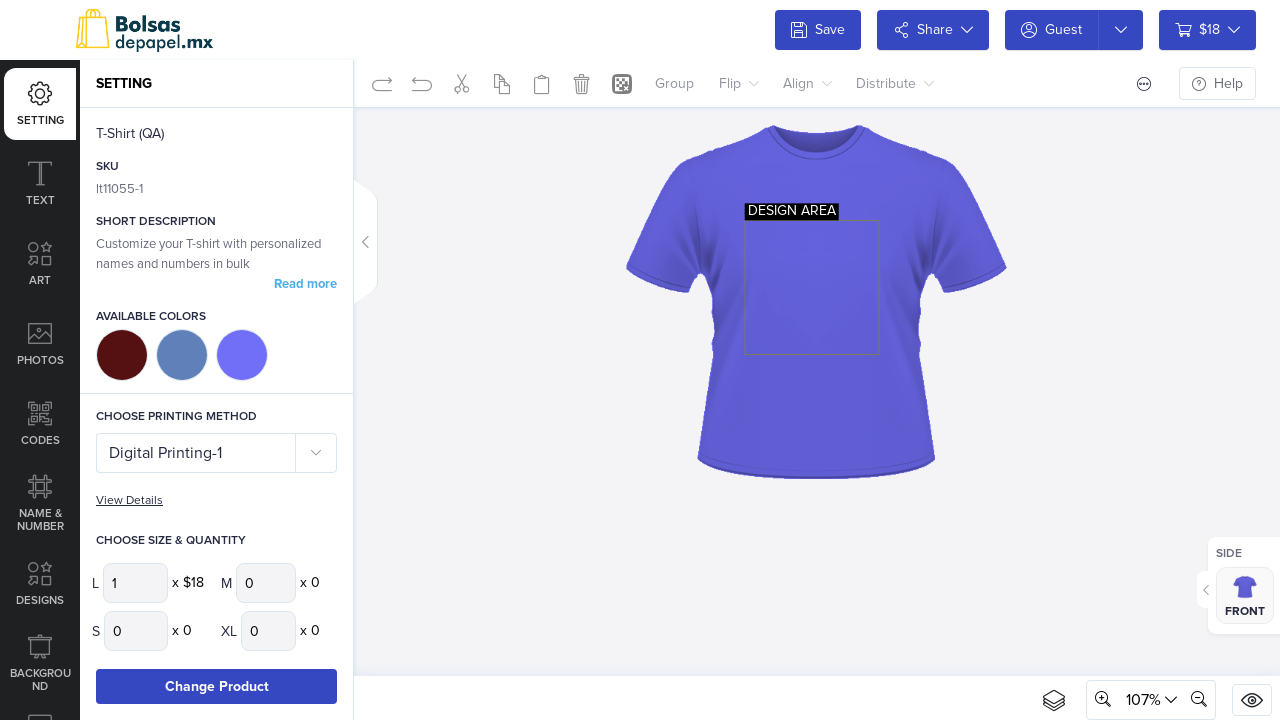

Waited for text/type icon to be visible
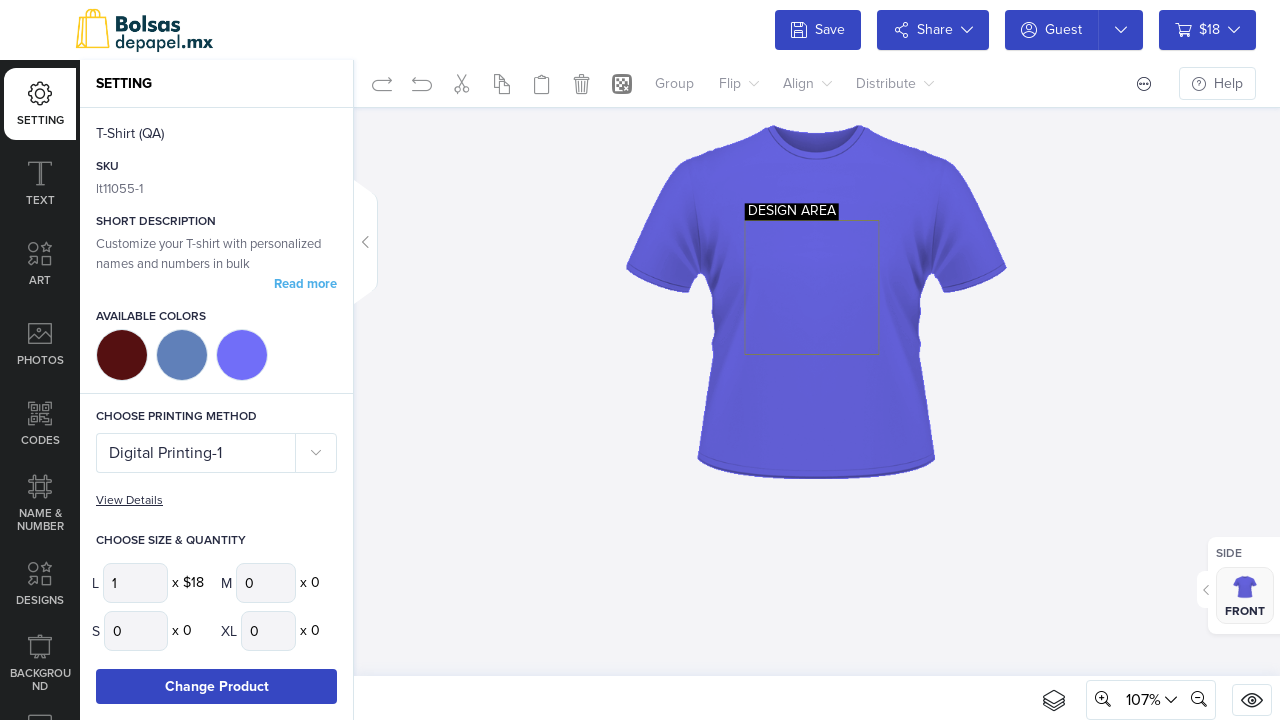

Clicked on text/type icon in design tool at (40, 173) on #designtool_iframe >> internal:control=enter-frame >> .dnbicon-type
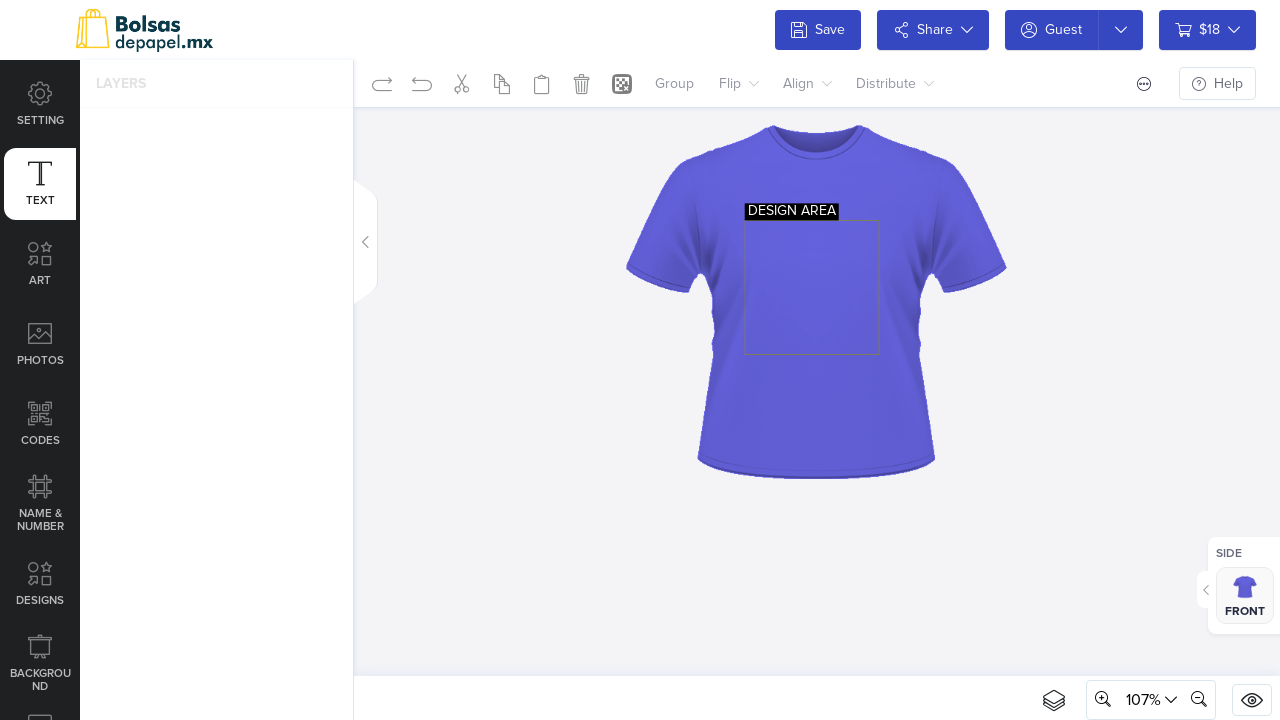

Waited for Heading option to be visible
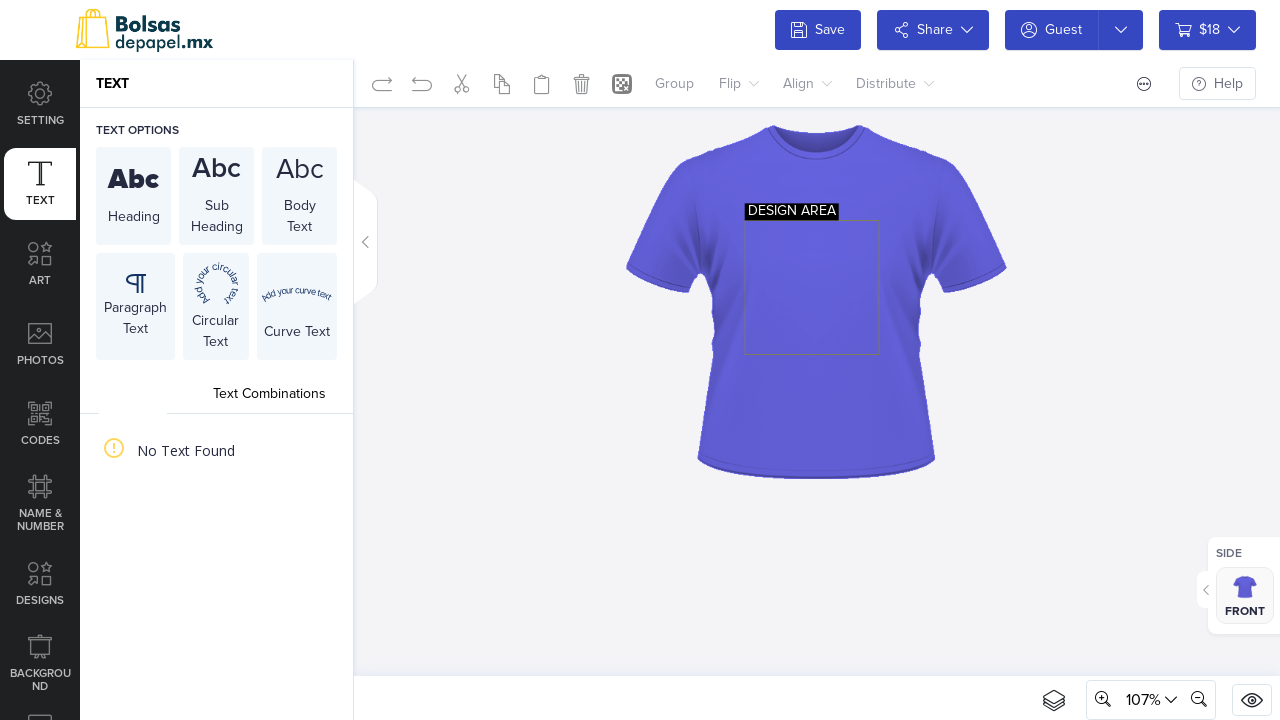

Clicked on Heading text option to add text heading at (134, 216) on #designtool_iframe >> internal:control=enter-frame >> span[data-lang-text="Headi
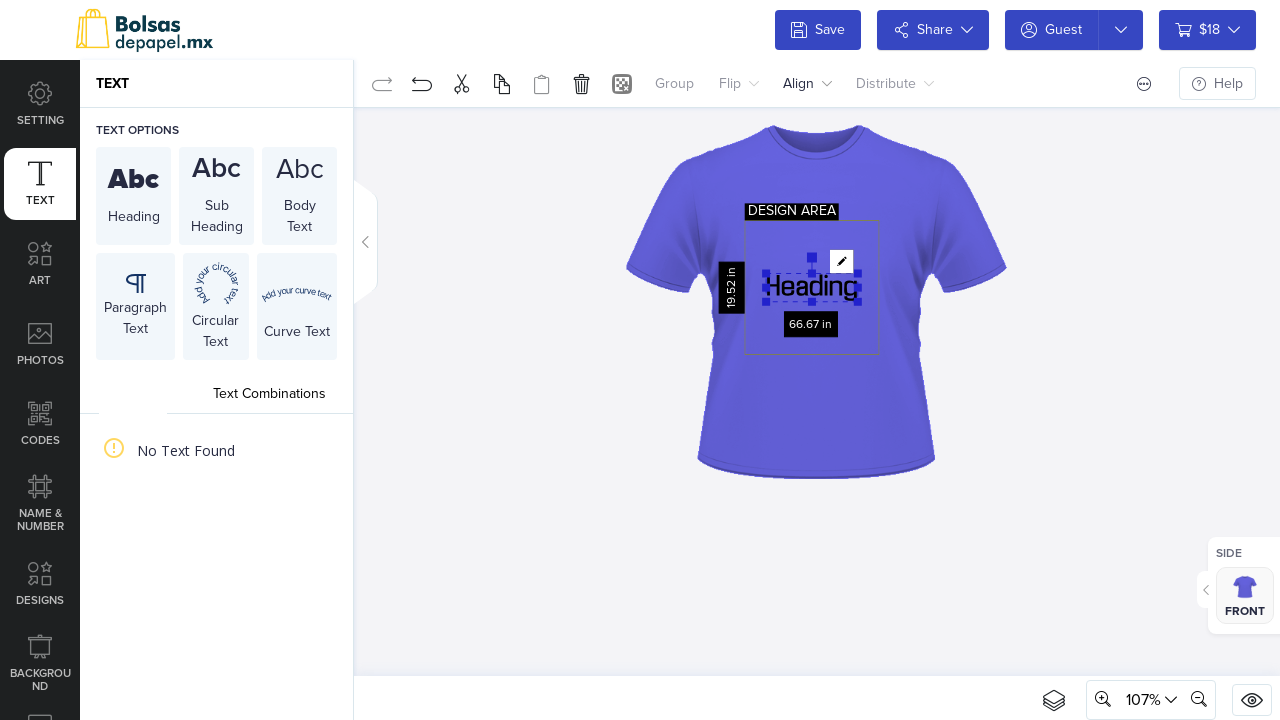

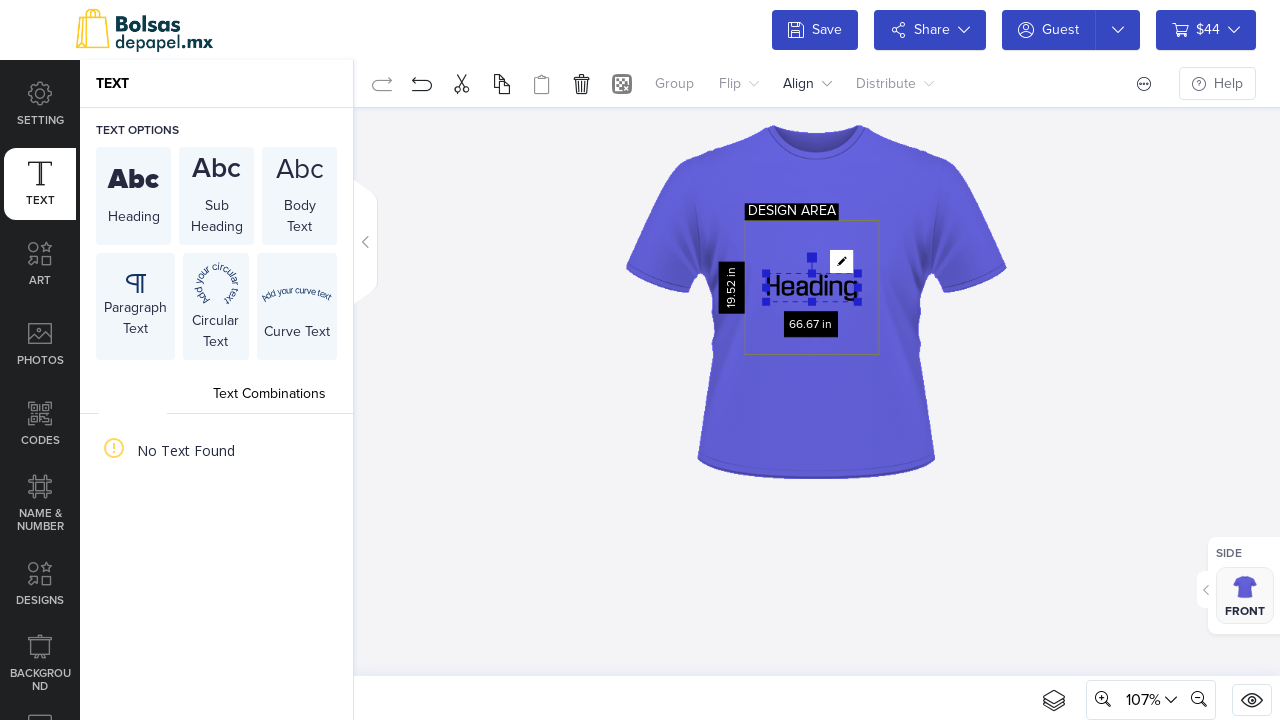